Tests JavaScript confirm alert handling by clicking a button to trigger the alert, then dismissing it using the cancel button.

Starting URL: https://the-internet.herokuapp.com/javascript_alerts

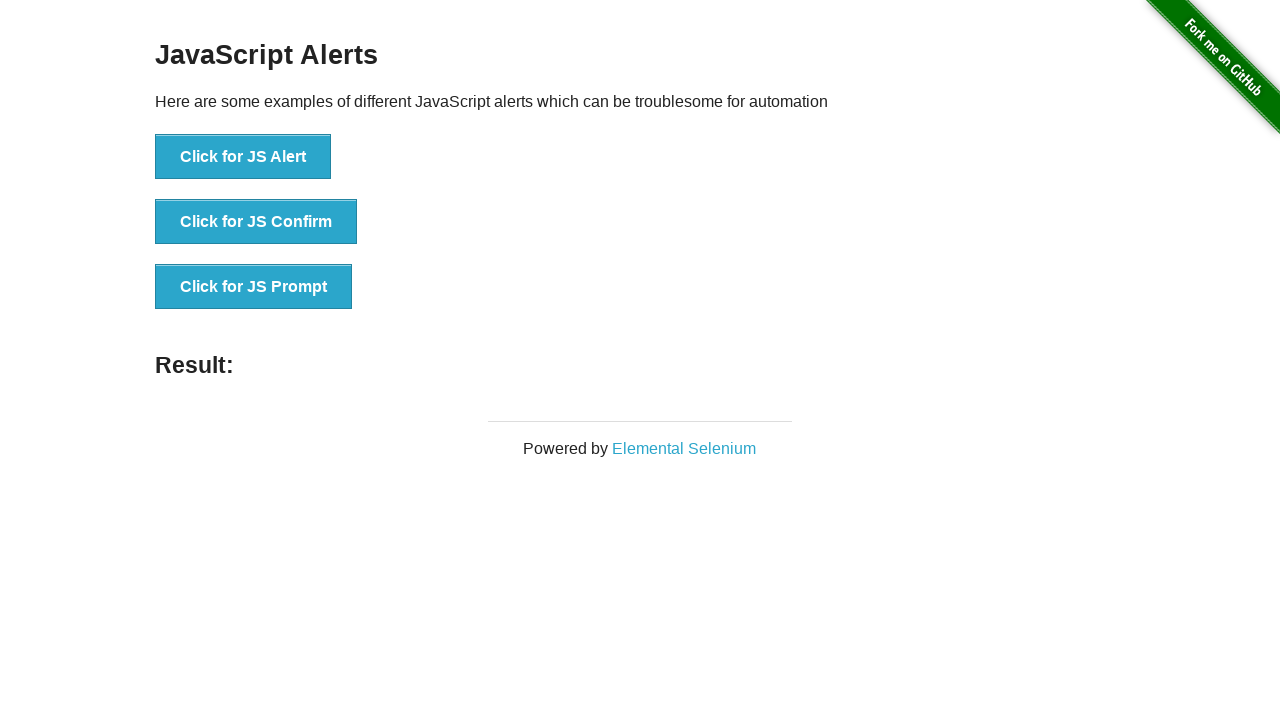

Set up dialog handler to dismiss alerts
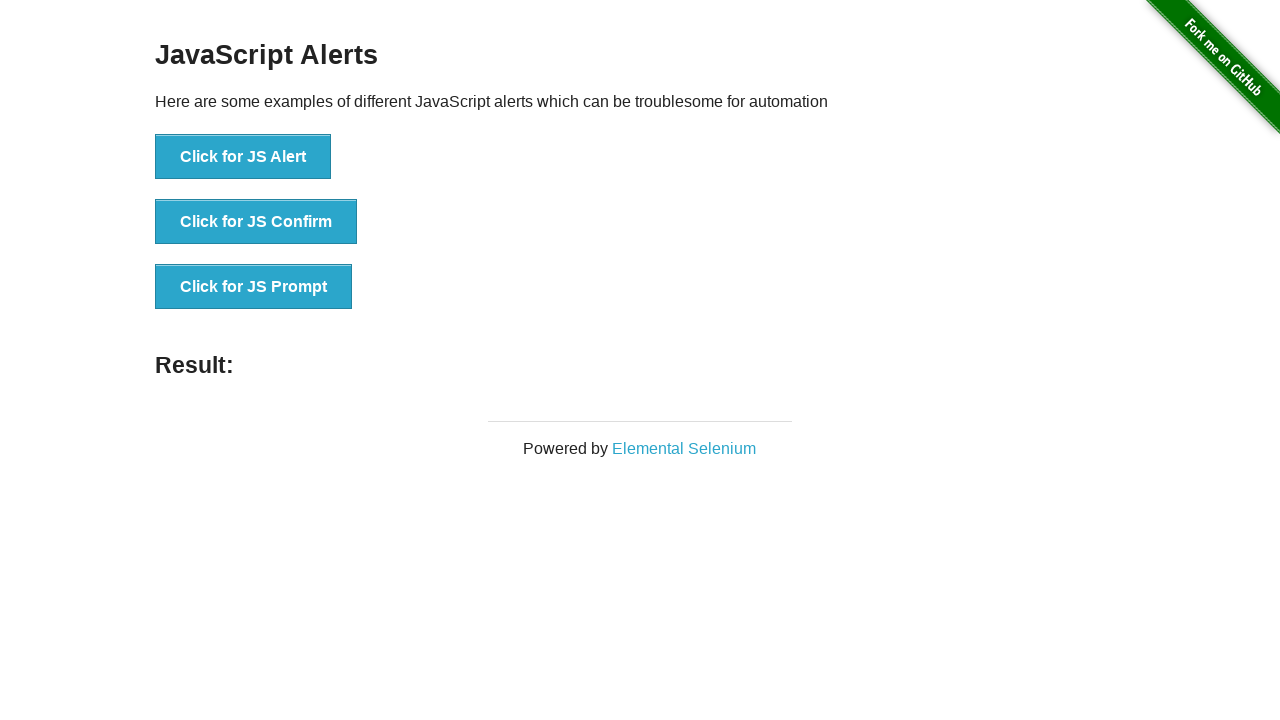

Clicked button to trigger JavaScript confirm alert at (256, 222) on xpath=//button[text()='Click for JS Confirm']
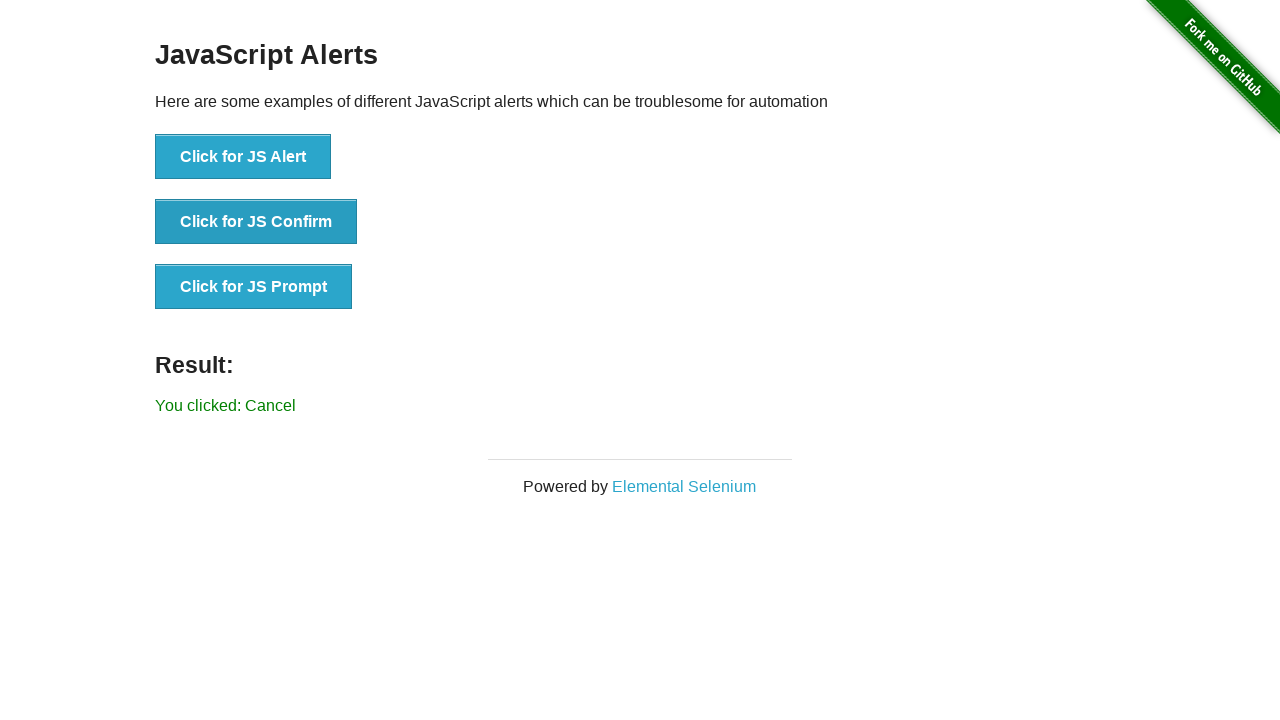

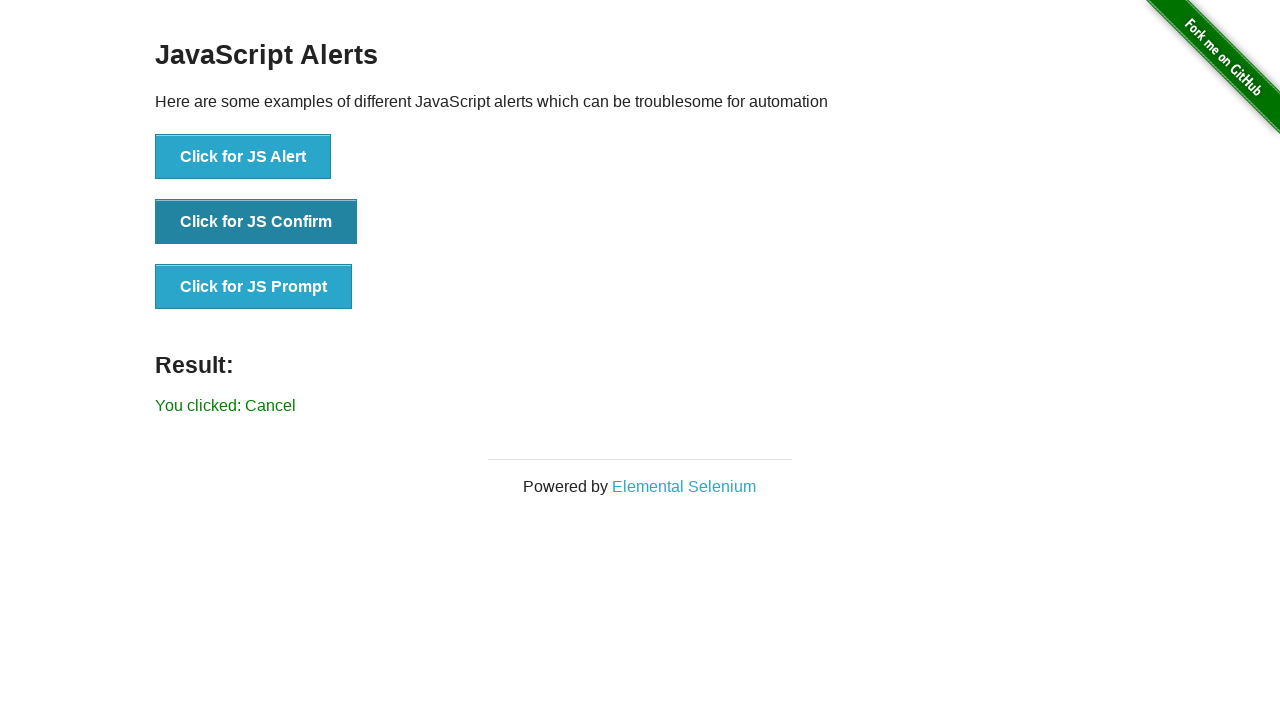